Tests dropdown selection functionality by selecting an option from a select box

Starting URL: https://the-internet.herokuapp.com/dropdown

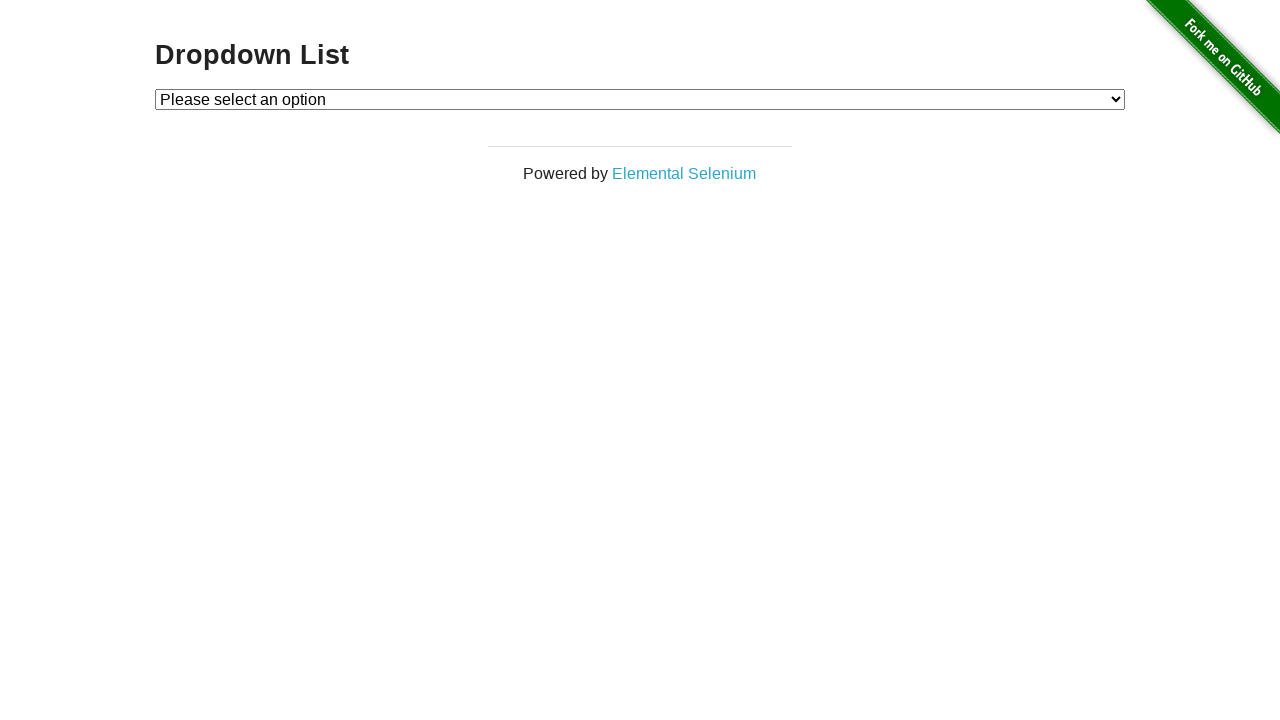

Navigated to dropdown page
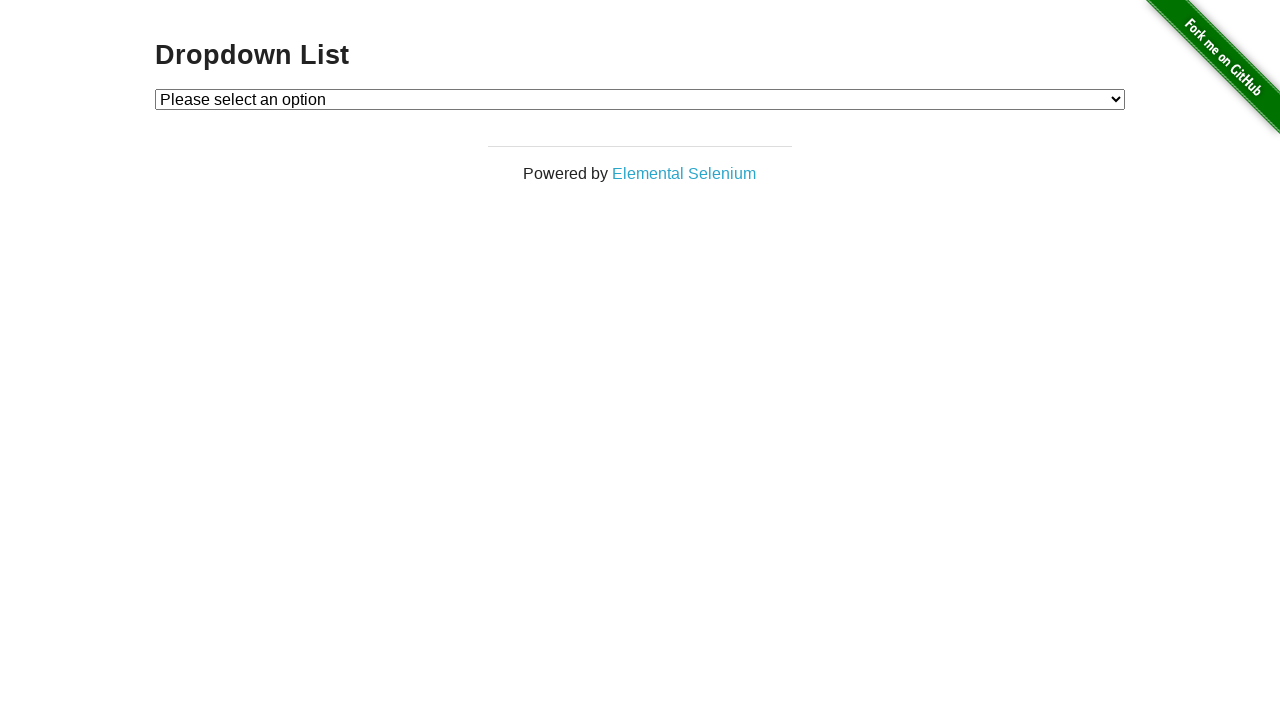

Located dropdown select element
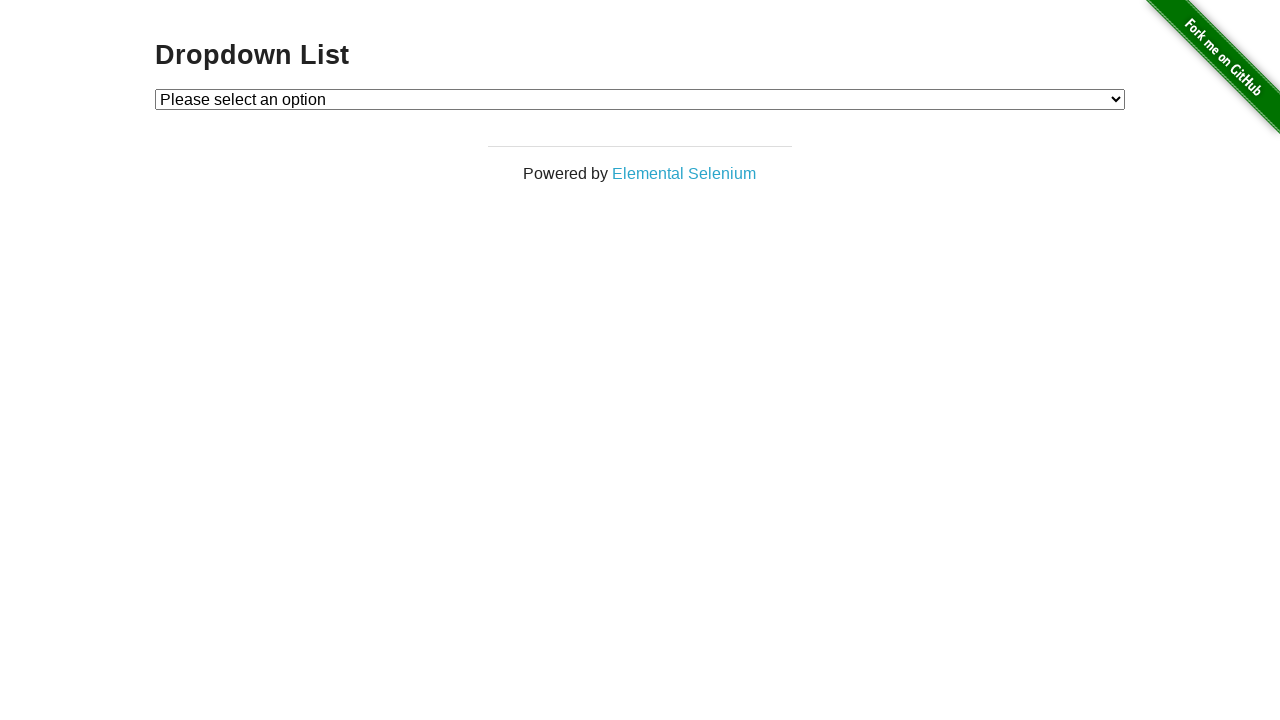

Selected 'Option 2' from dropdown on #dropdown
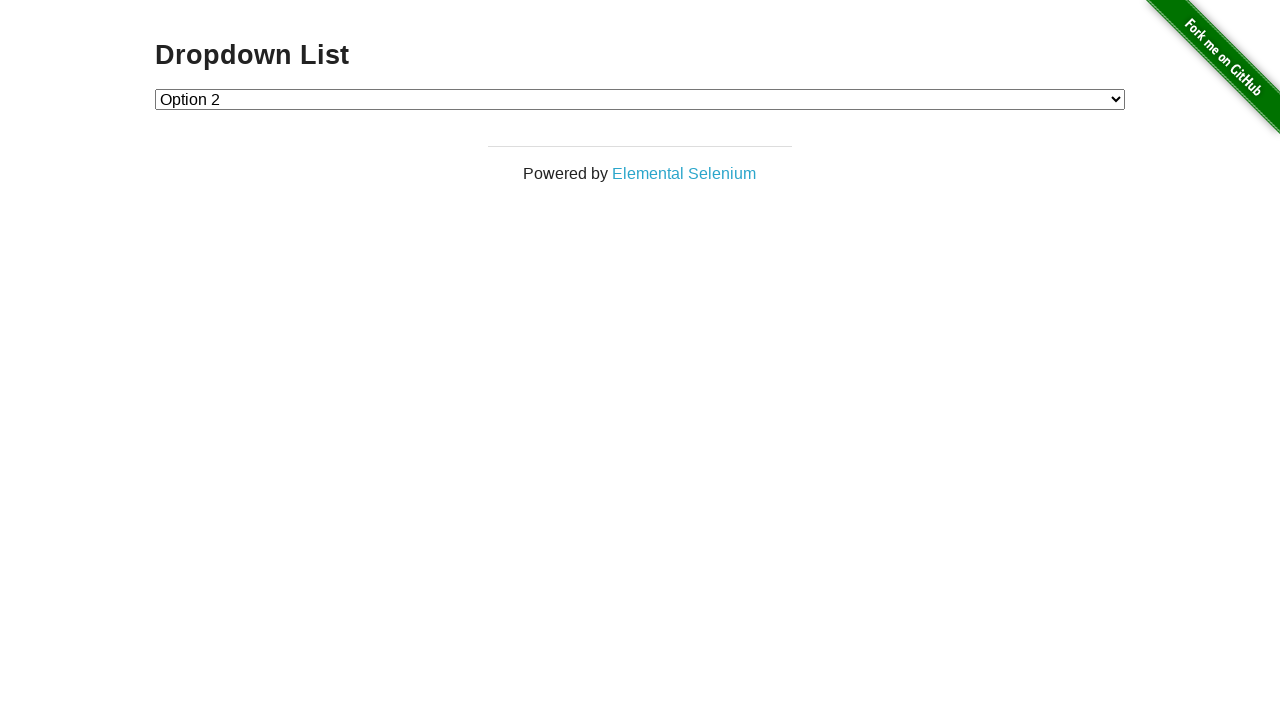

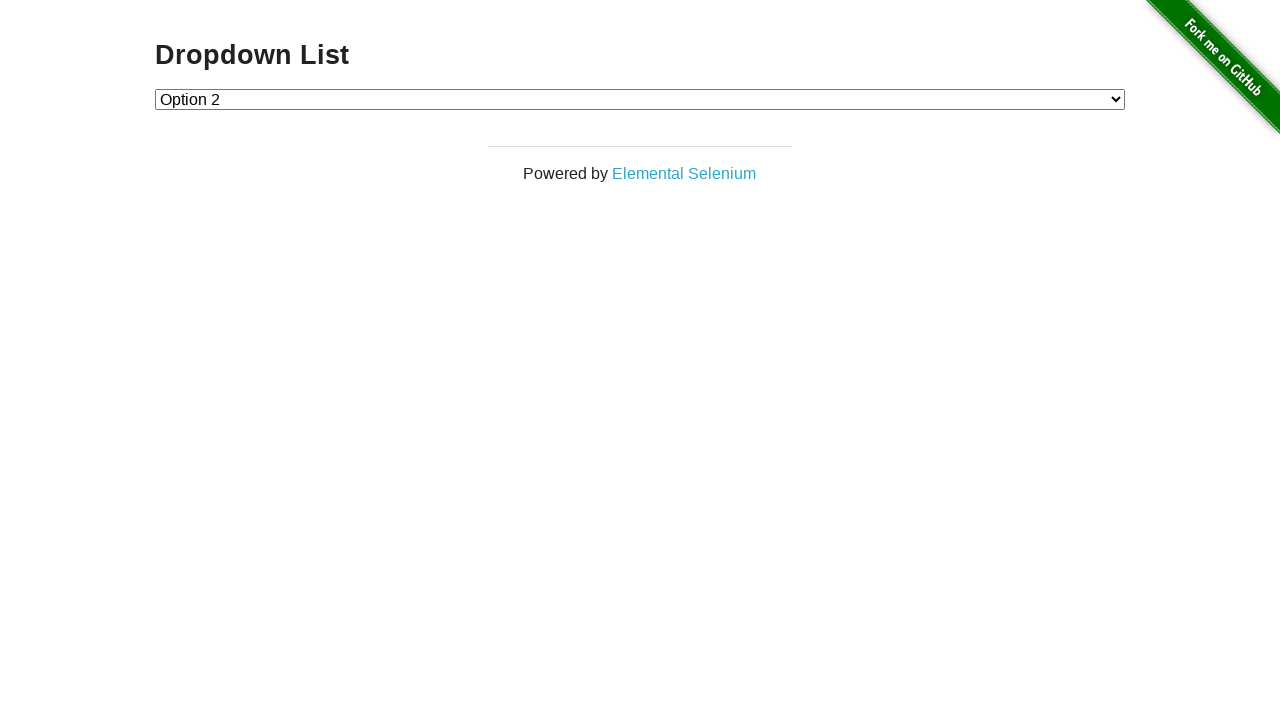